Tests the Viewed Products section by viewing two products in sequence and verifying they appear in the recently viewed list in the correct order

Starting URL: http://intershop5.skillbox.ru/

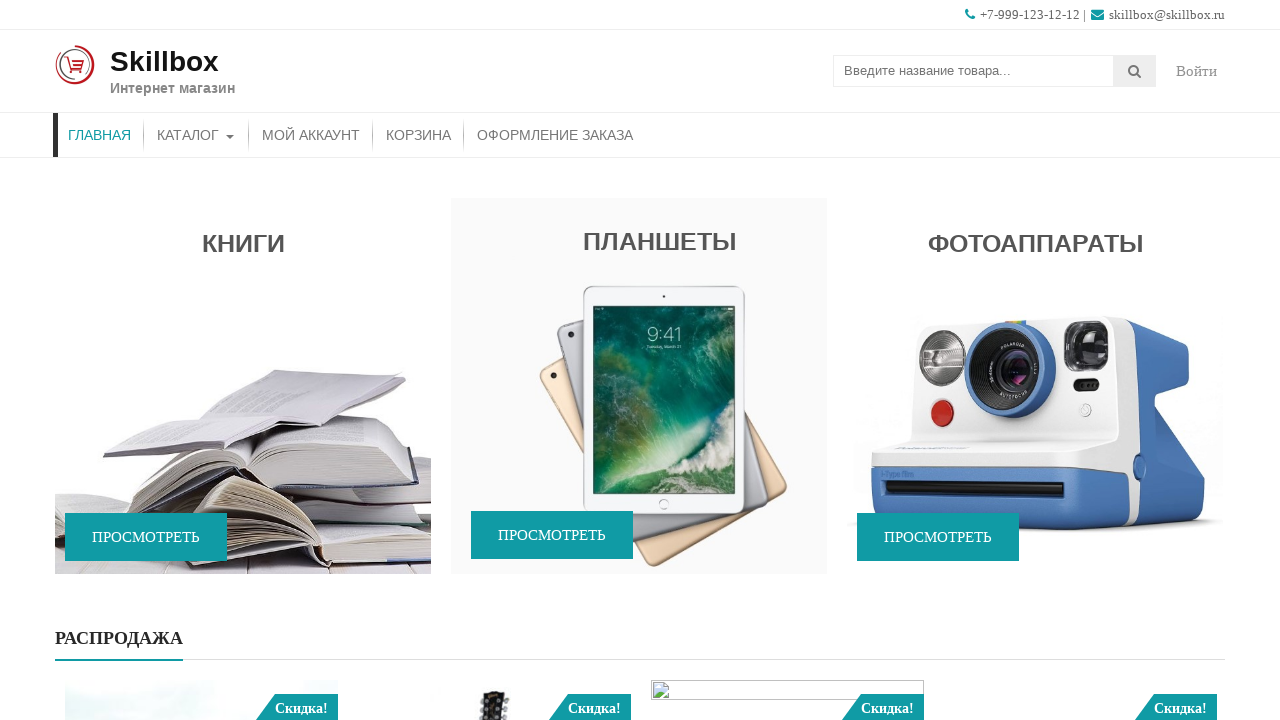

Scrolled down with PageDown
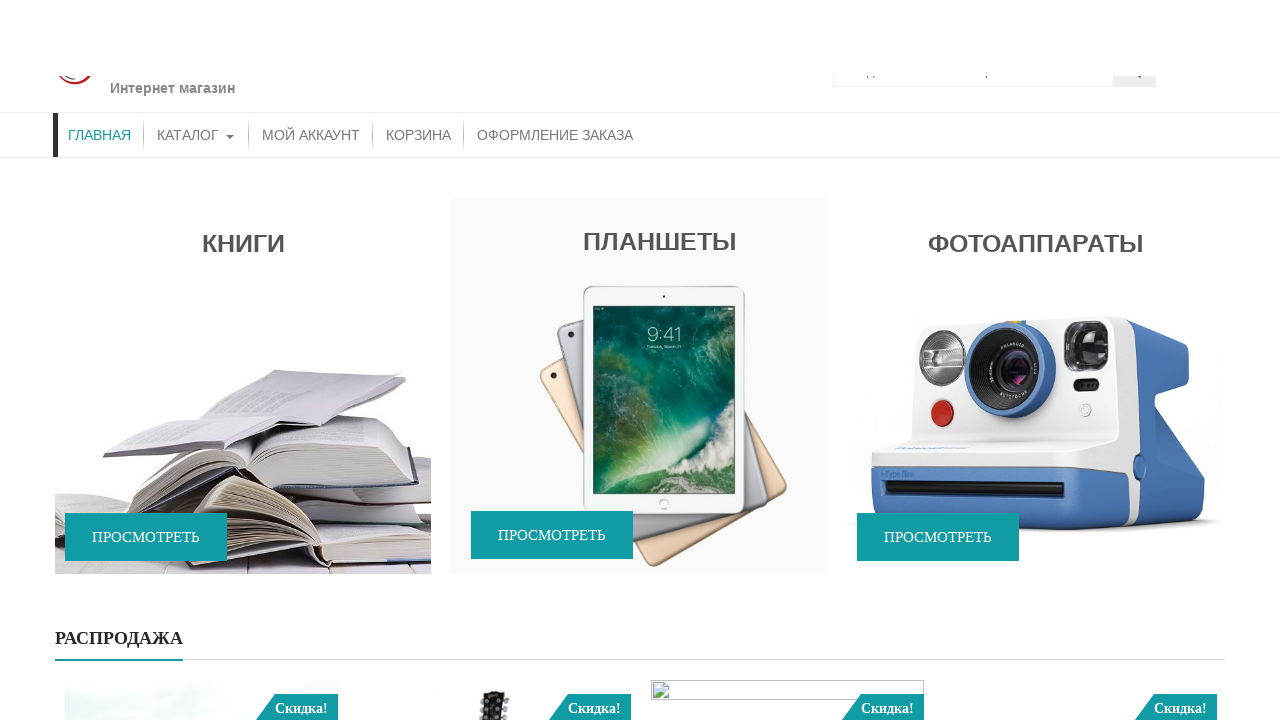

Clicked on product A at (281, 694) on #accesspress_store_full_promo-2 > div > a > div > div > span
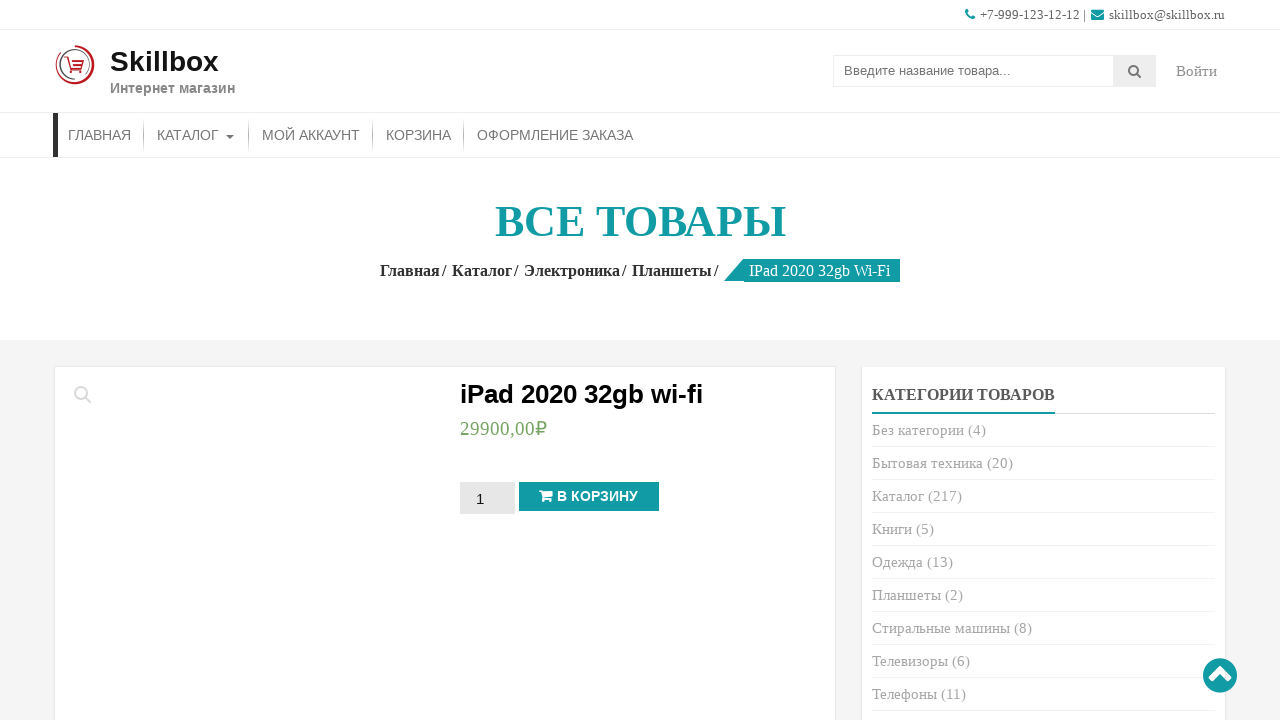

Waited for product A page to load
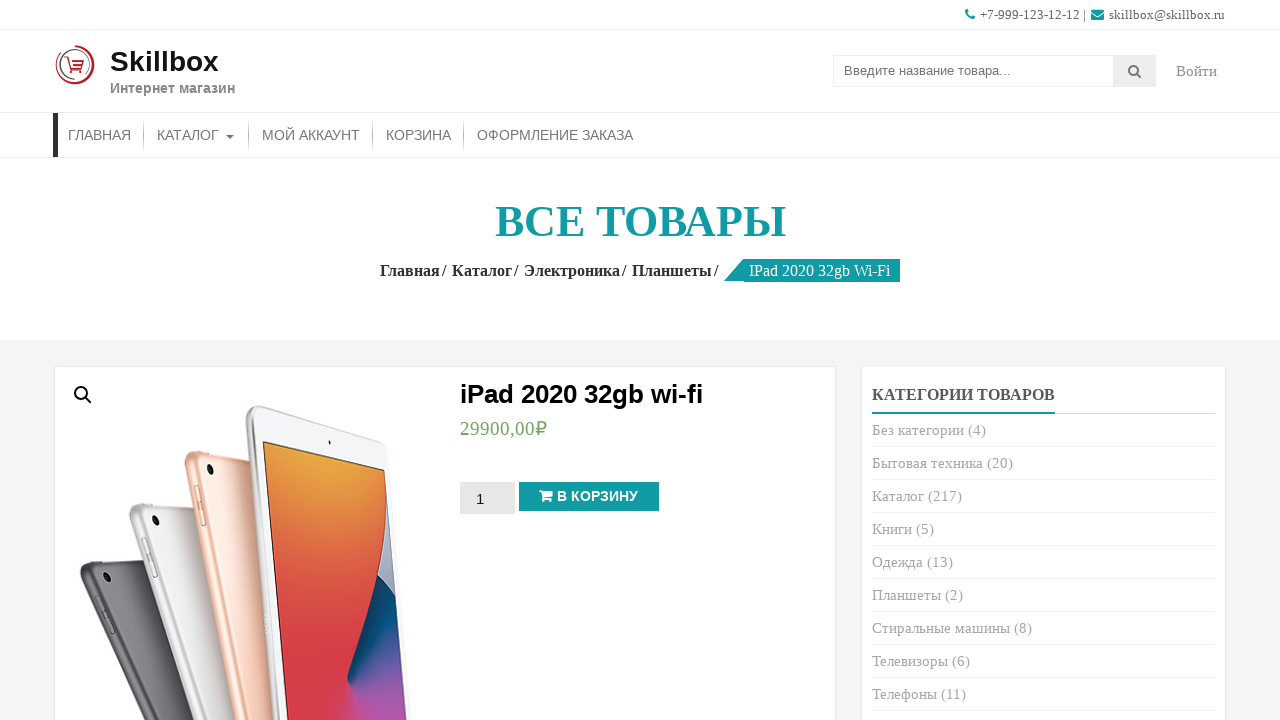

Returned to home page from product A at (100, 135) on #menu-item-26
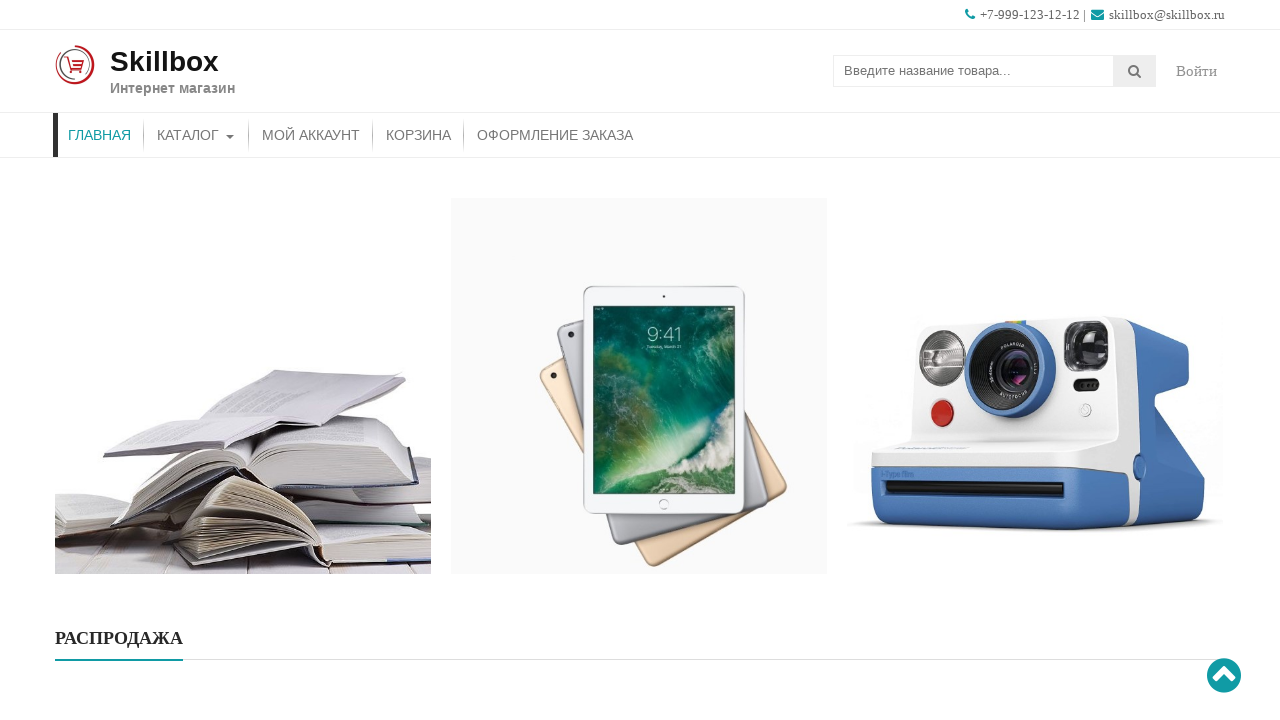

Clicked on product B at (202, 700) on #accesspress_store_product-2 > ul > div > div > li:nth-child(5) > div > a.button
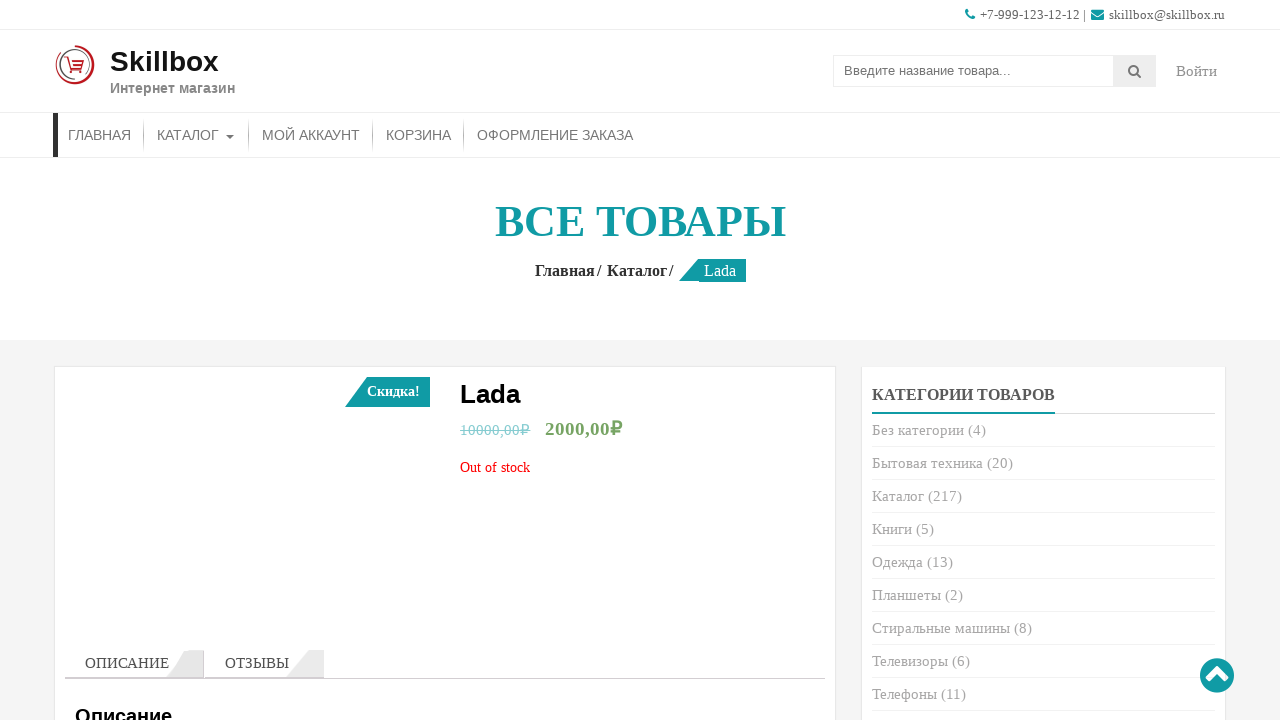

Waited for product B page to load
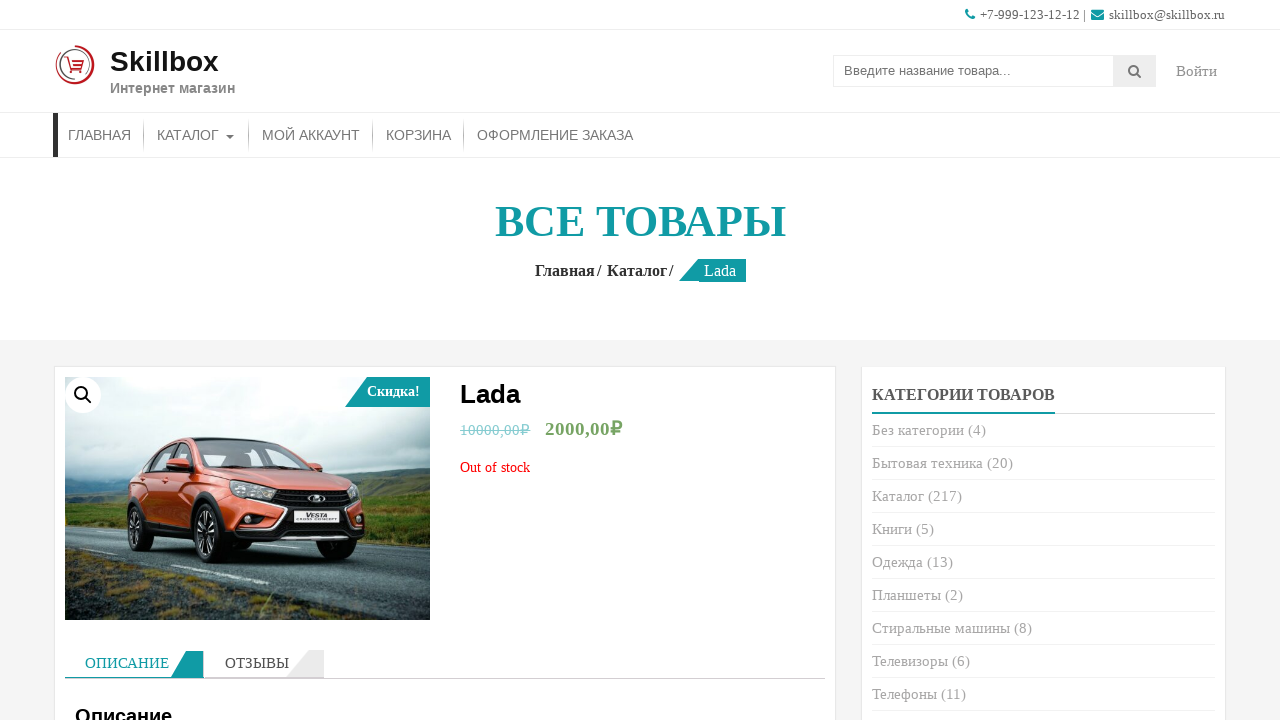

Returned to home page from product B at (100, 135) on #menu-item-26
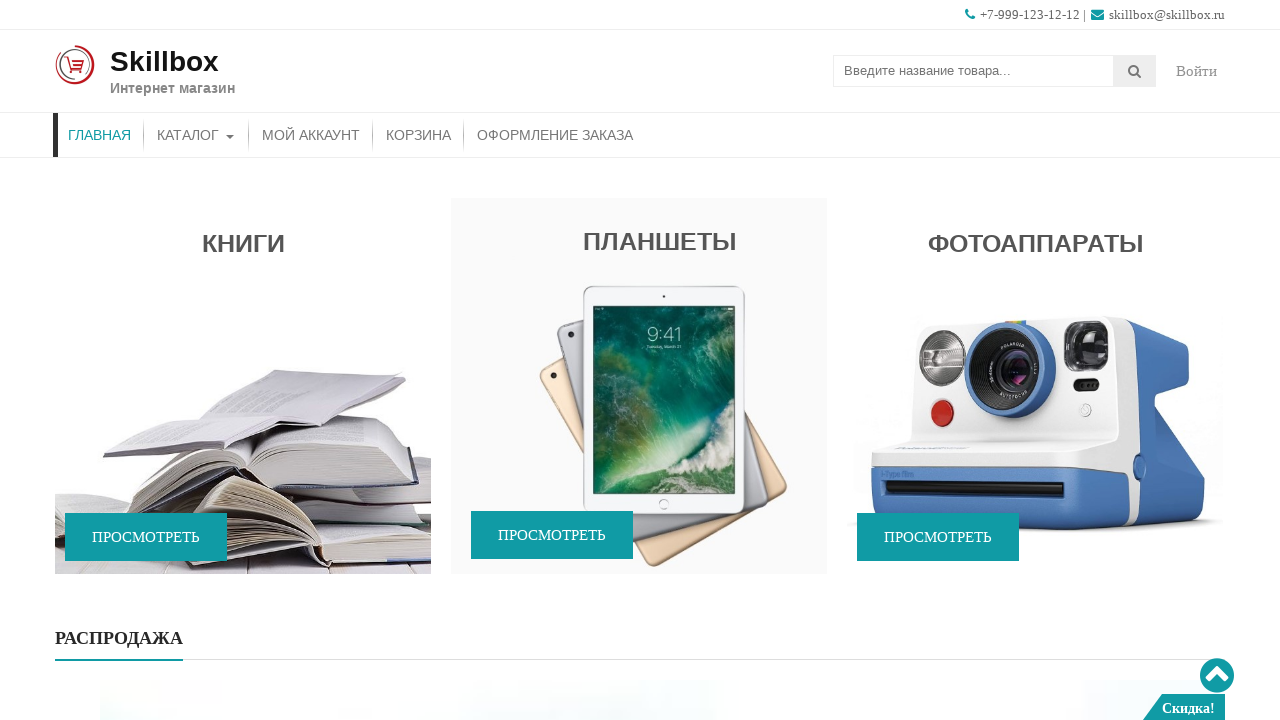

Verified product B appears at top of recently viewed products list
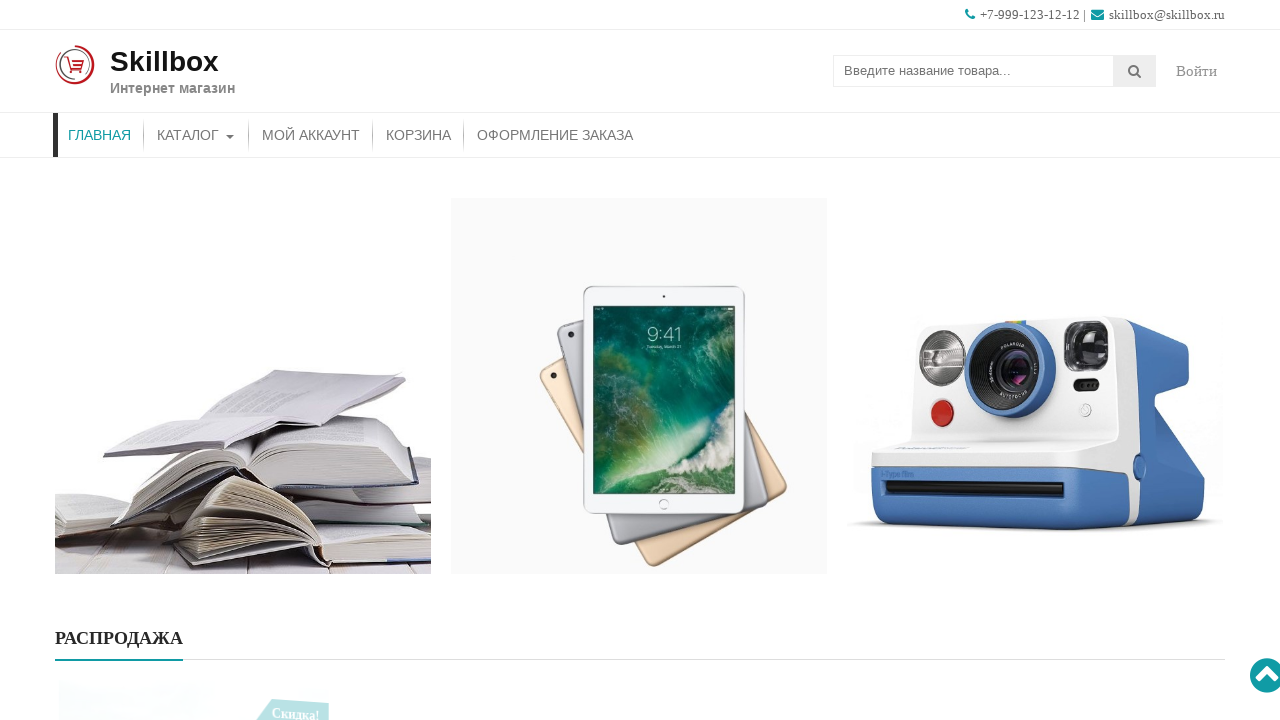

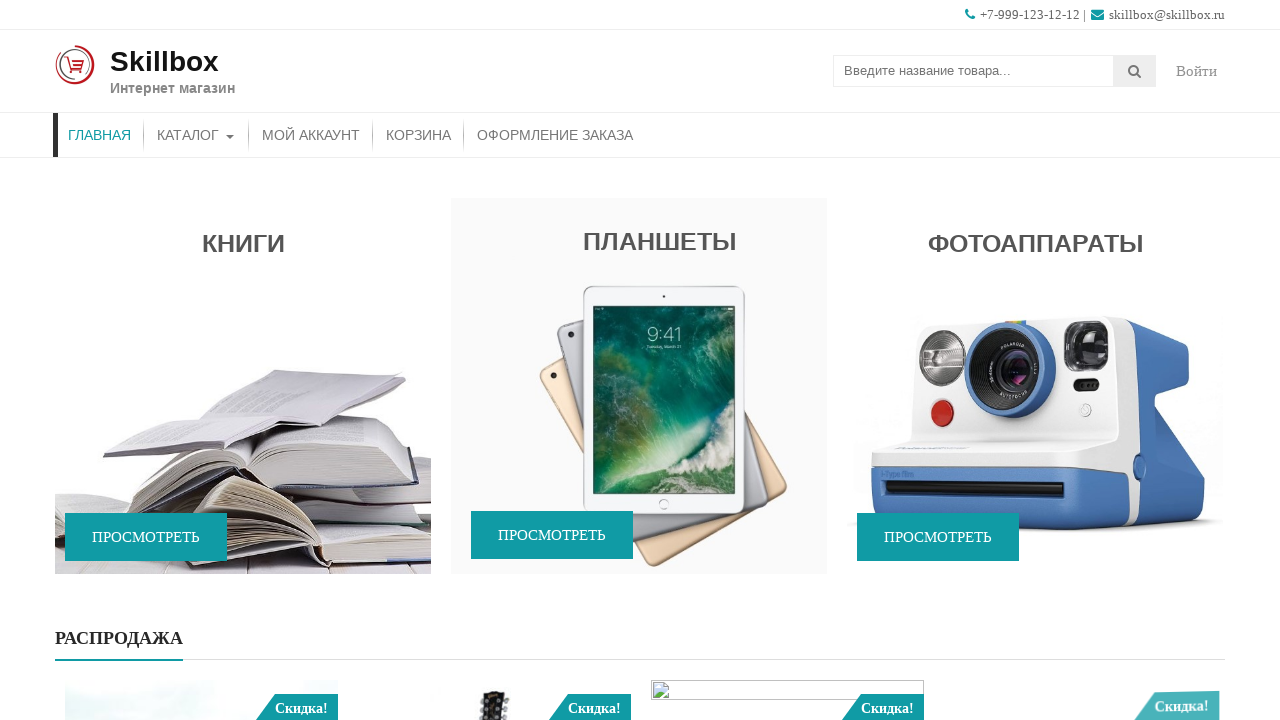